Tests navigation from Tesla homepage to Tesla Shop by clicking the Shop link and verifying the URL changes to the shop subdomain

Starting URL: https://www.tesla.com

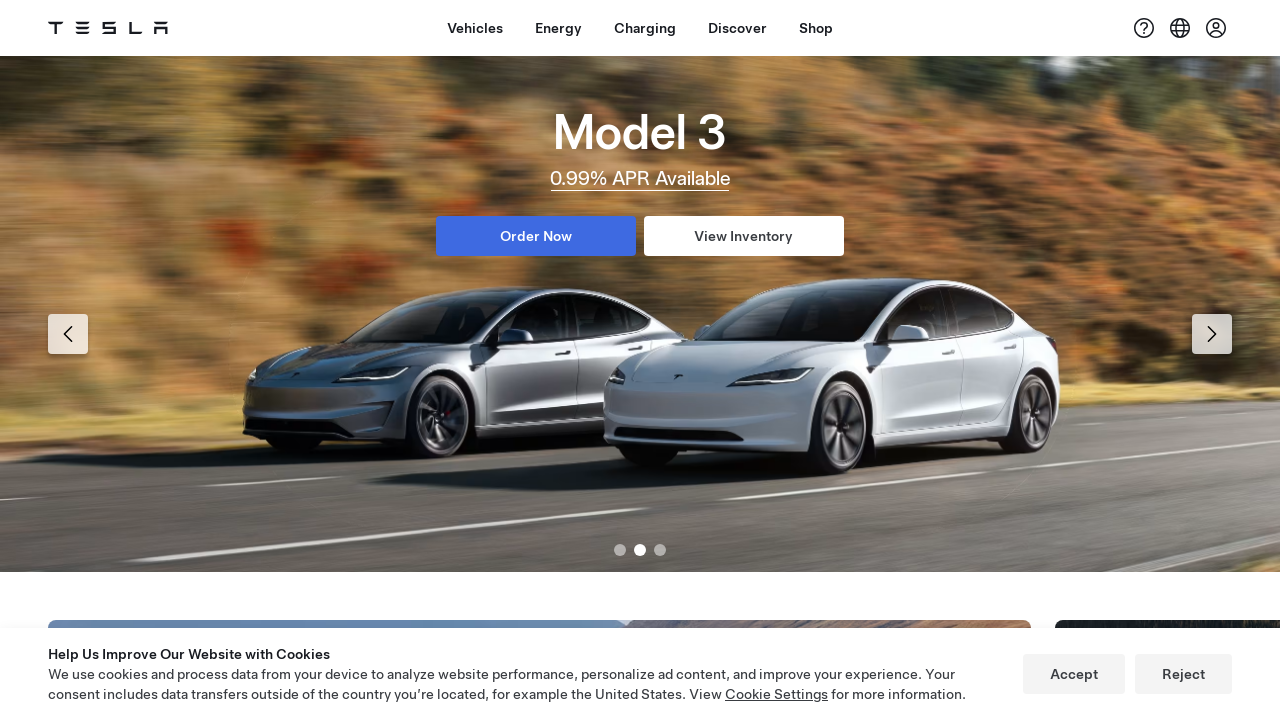

Clicked on the Shop link in the navigation at (816, 28) on text=Shop
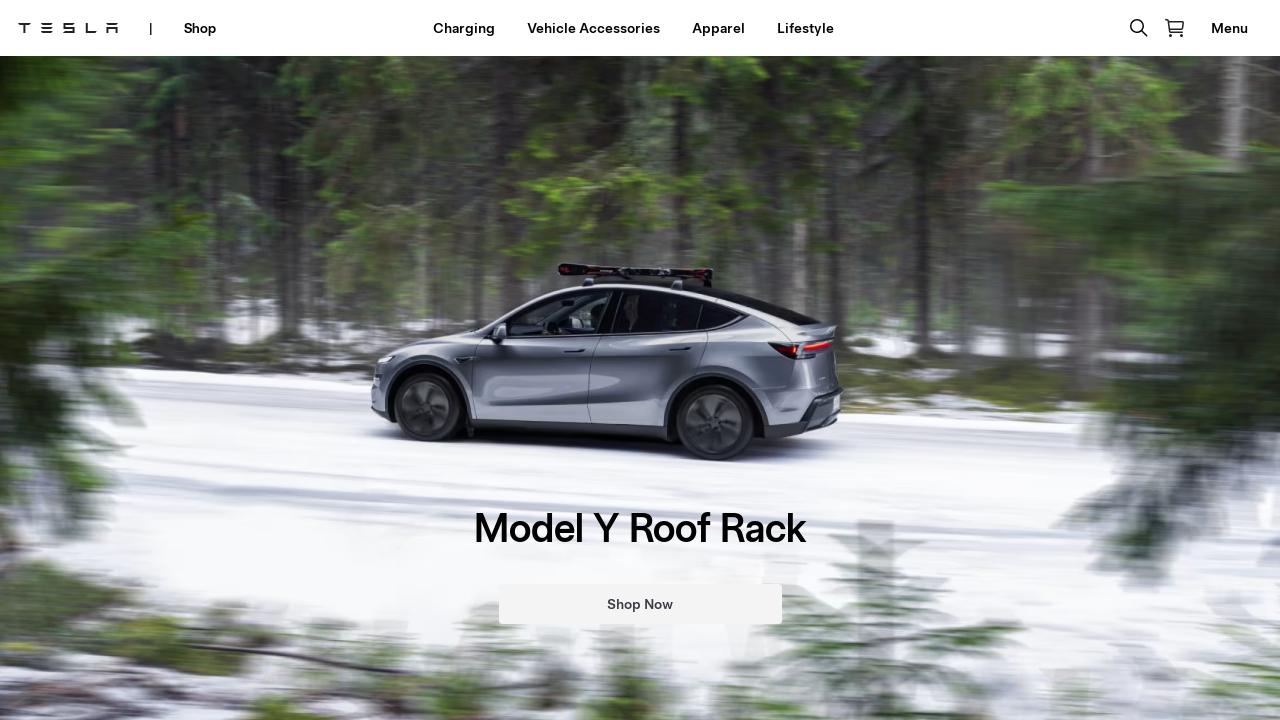

Navigation completed - verified URL changed to shop.tesla.com subdomain
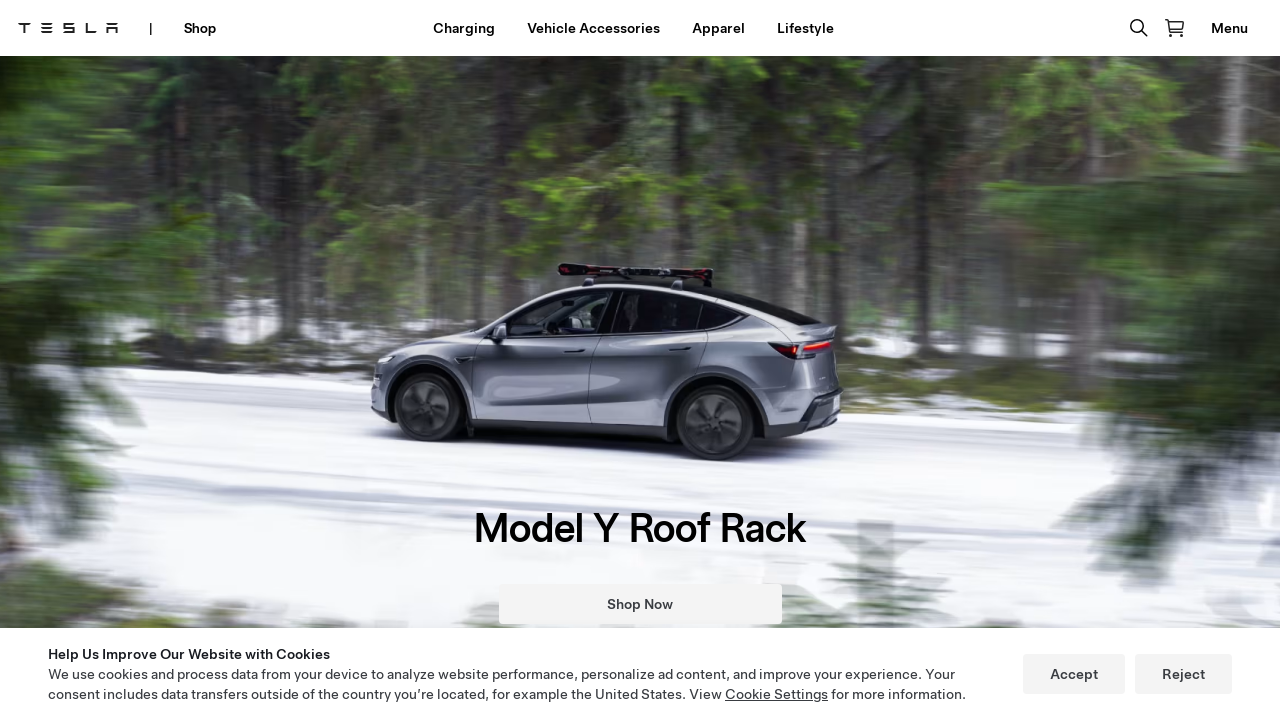

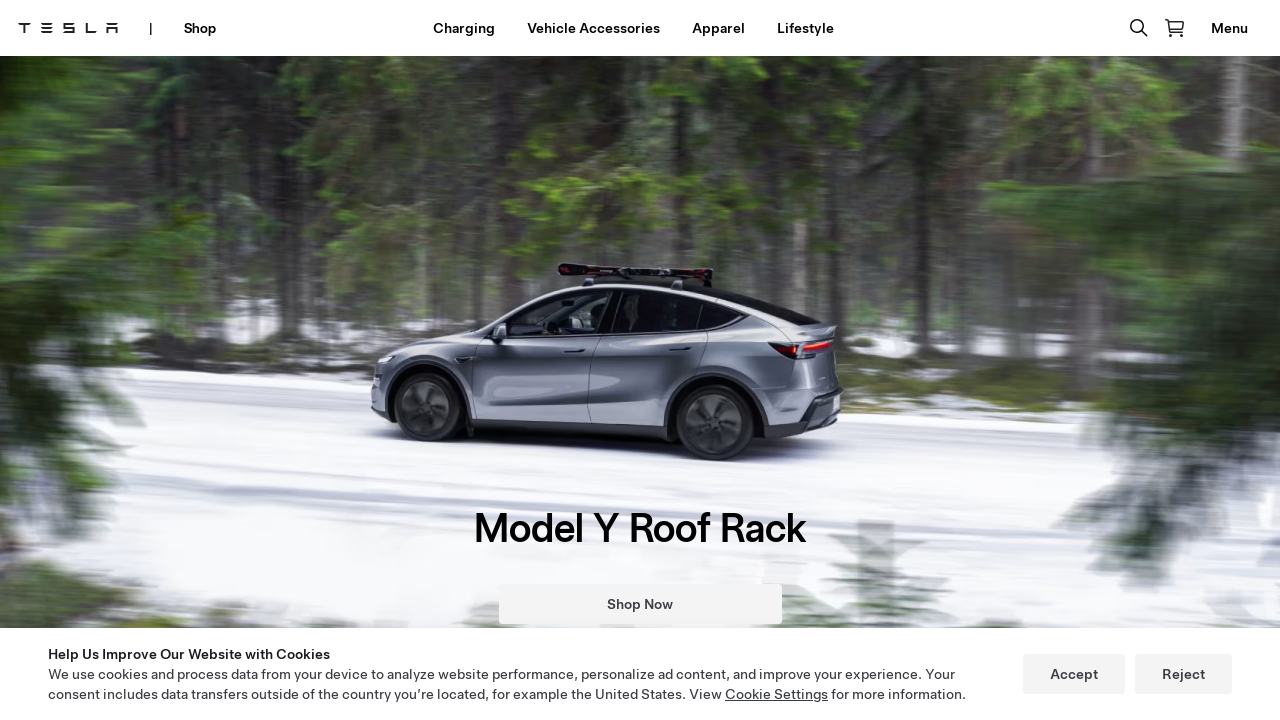